Tests dropdown selection by clicking the dropdown and selecting each option sequentially

Starting URL: https://rahulshettyacademy.com/AutomationPractice/

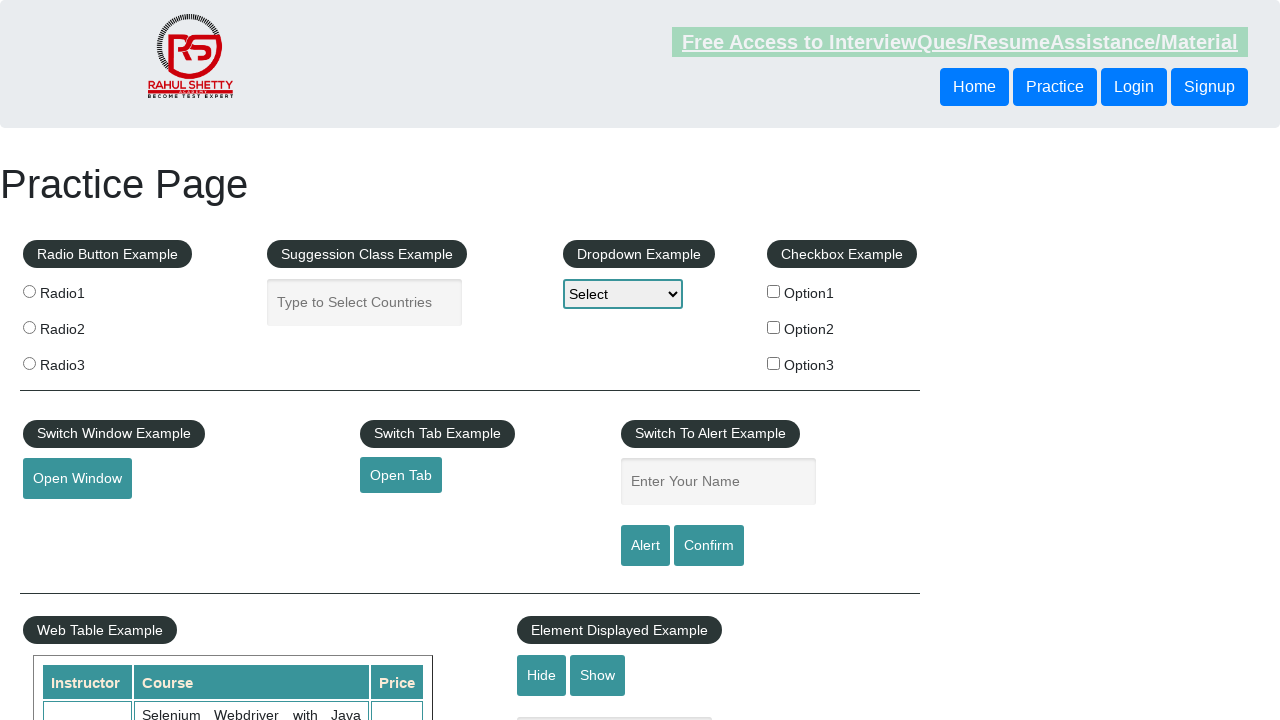

Navigated to automation practice page
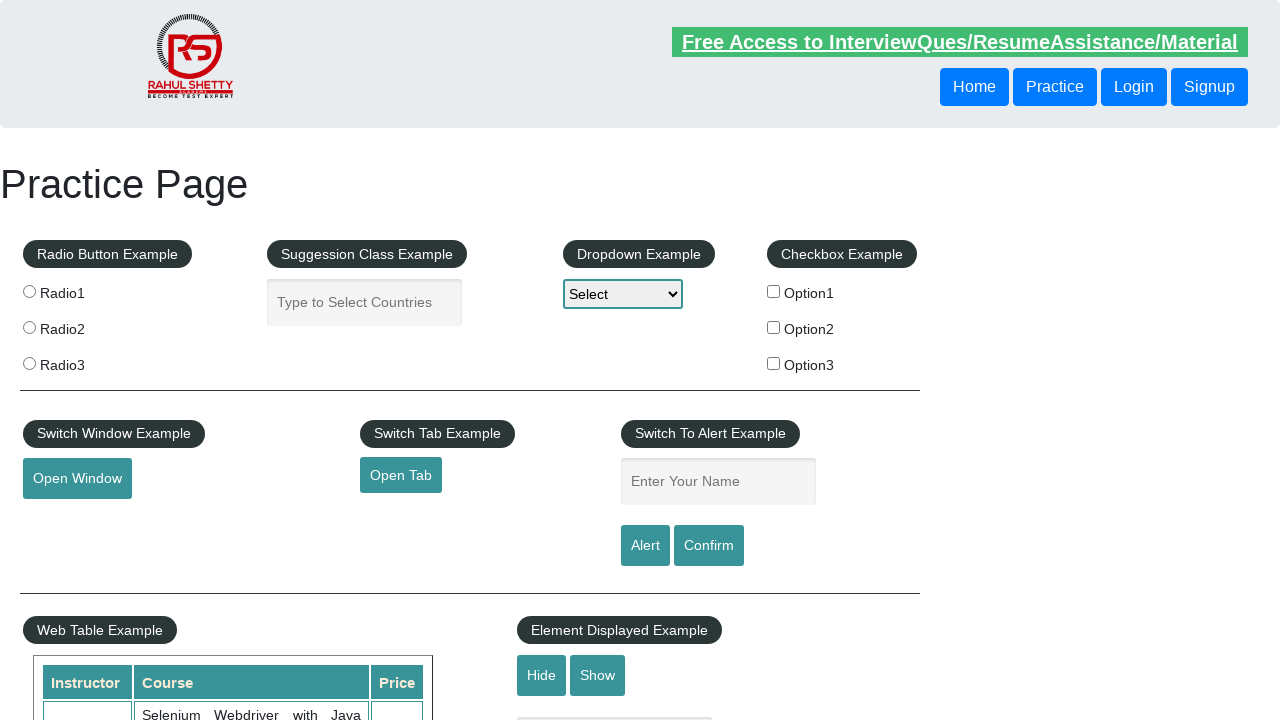

Clicked dropdown to open it at (623, 294) on #dropdown-class-example
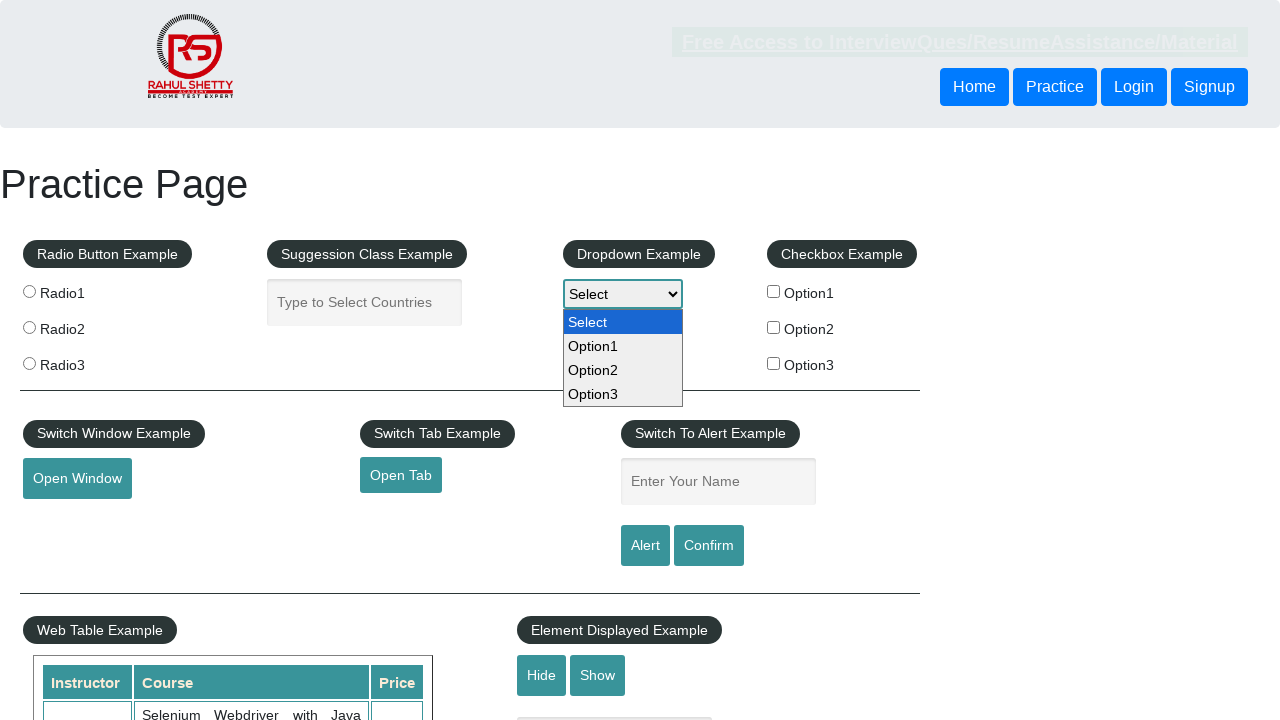

Selected option1 from dropdown on #dropdown-class-example
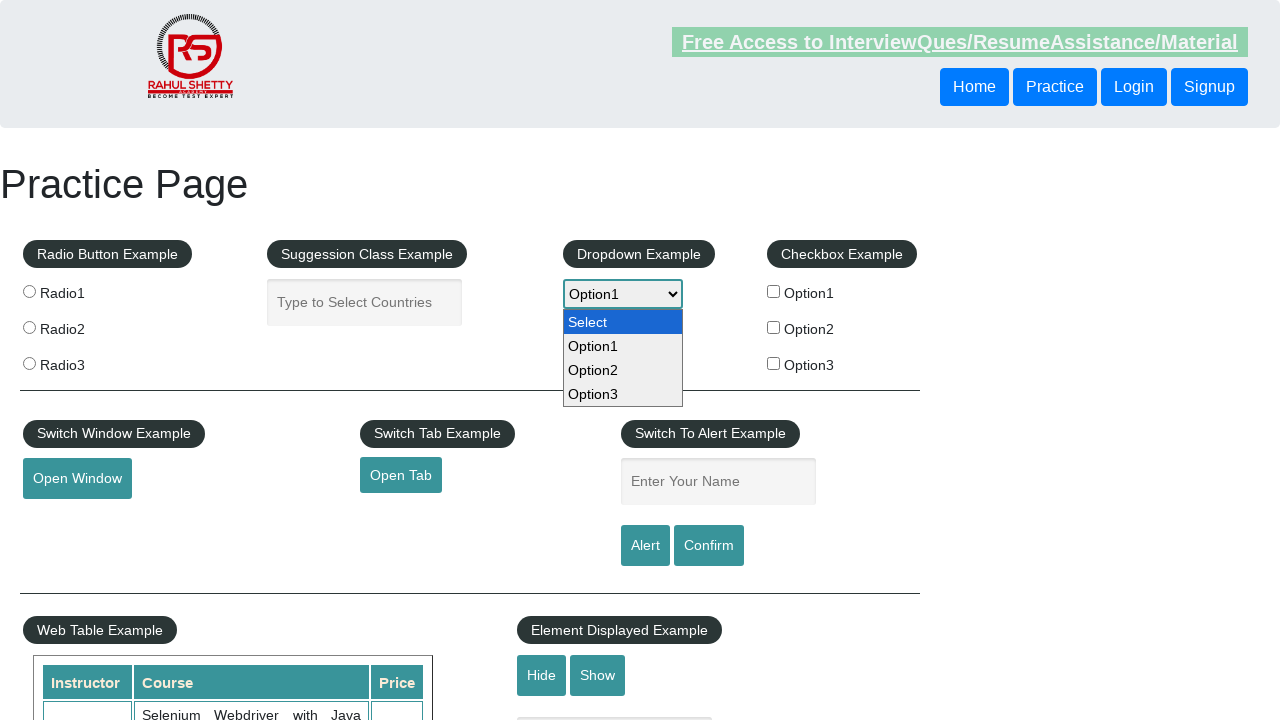

Selected option2 from dropdown on #dropdown-class-example
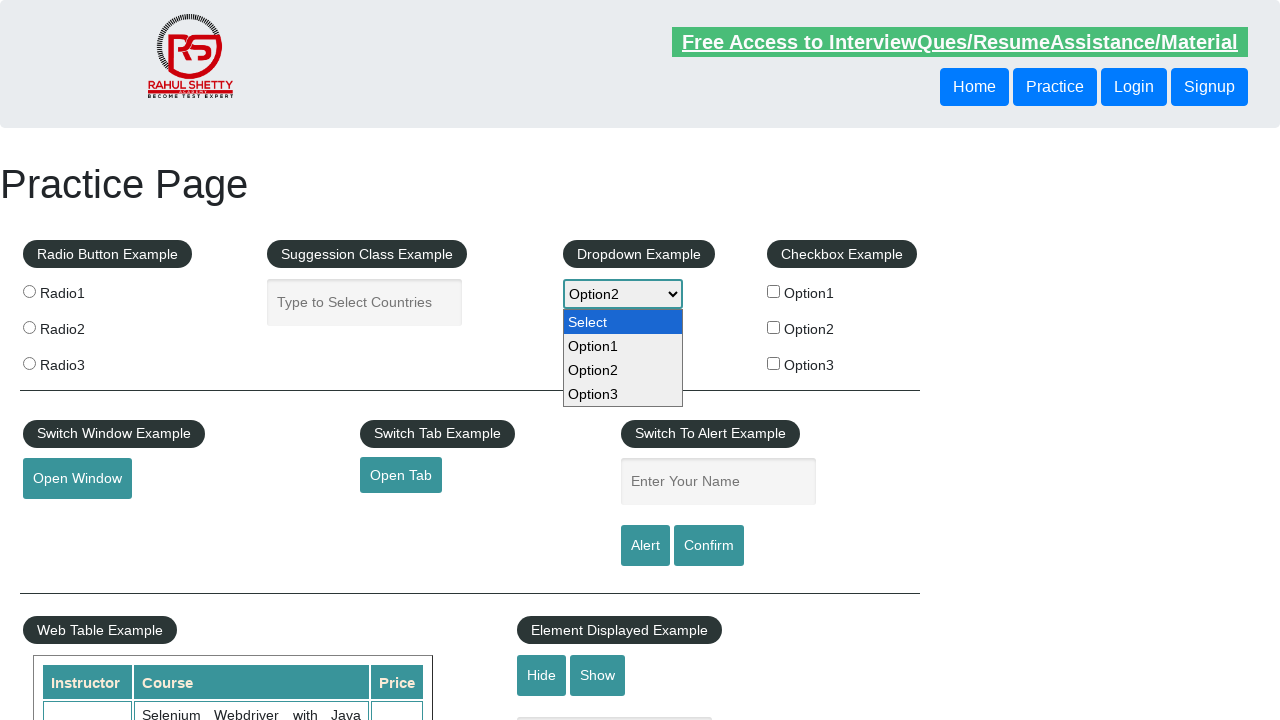

Selected option3 from dropdown on #dropdown-class-example
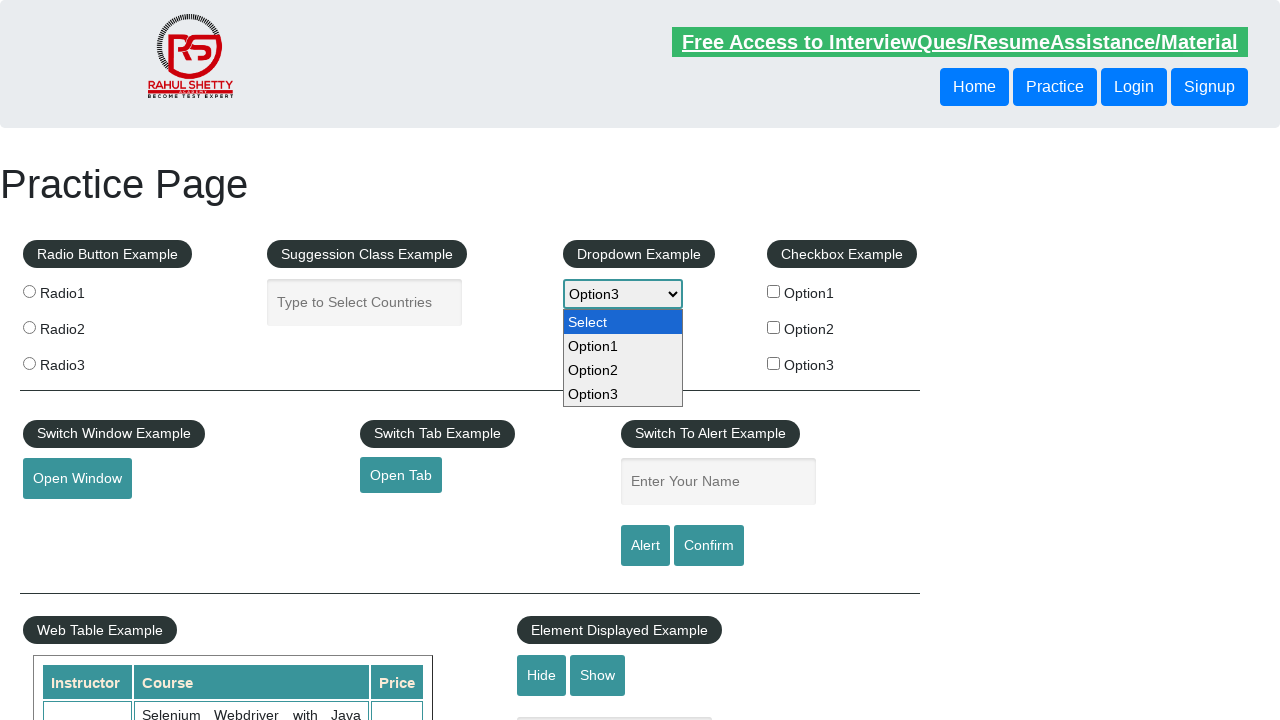

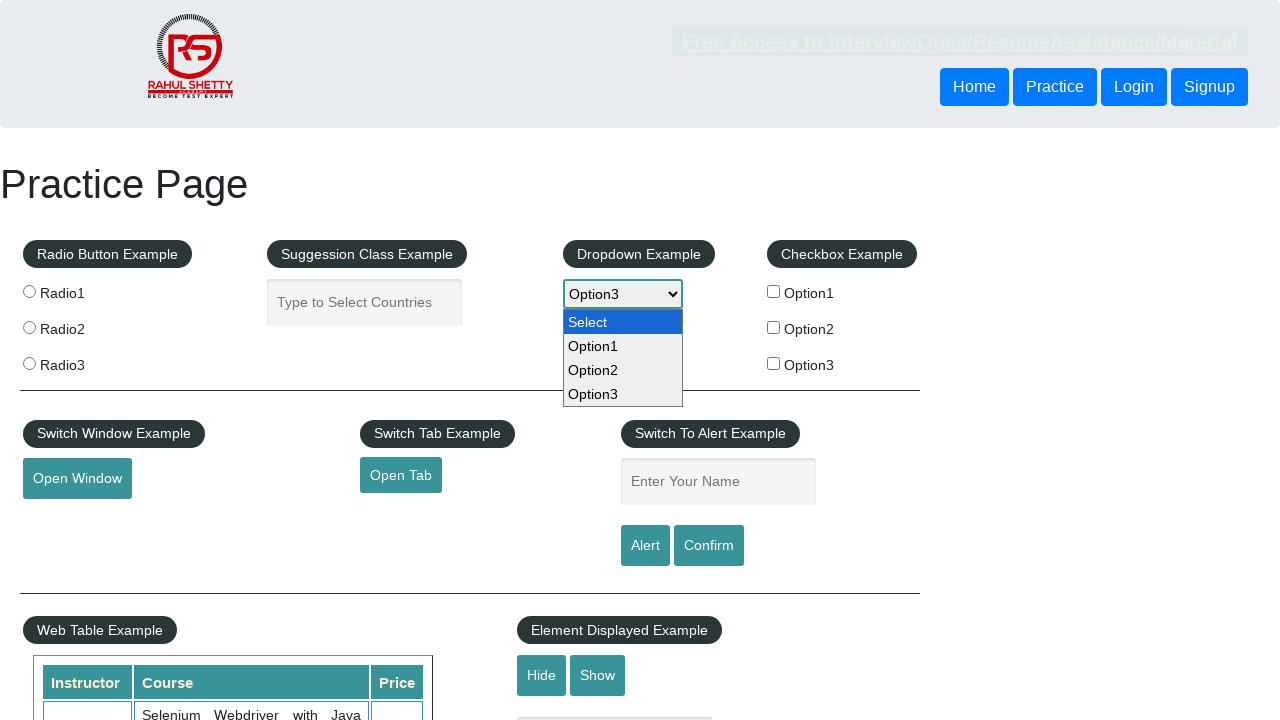